Tests mouse hover functionality by hovering over the products element and verifying color changes

Starting URL: https://practise.usemango.co.uk

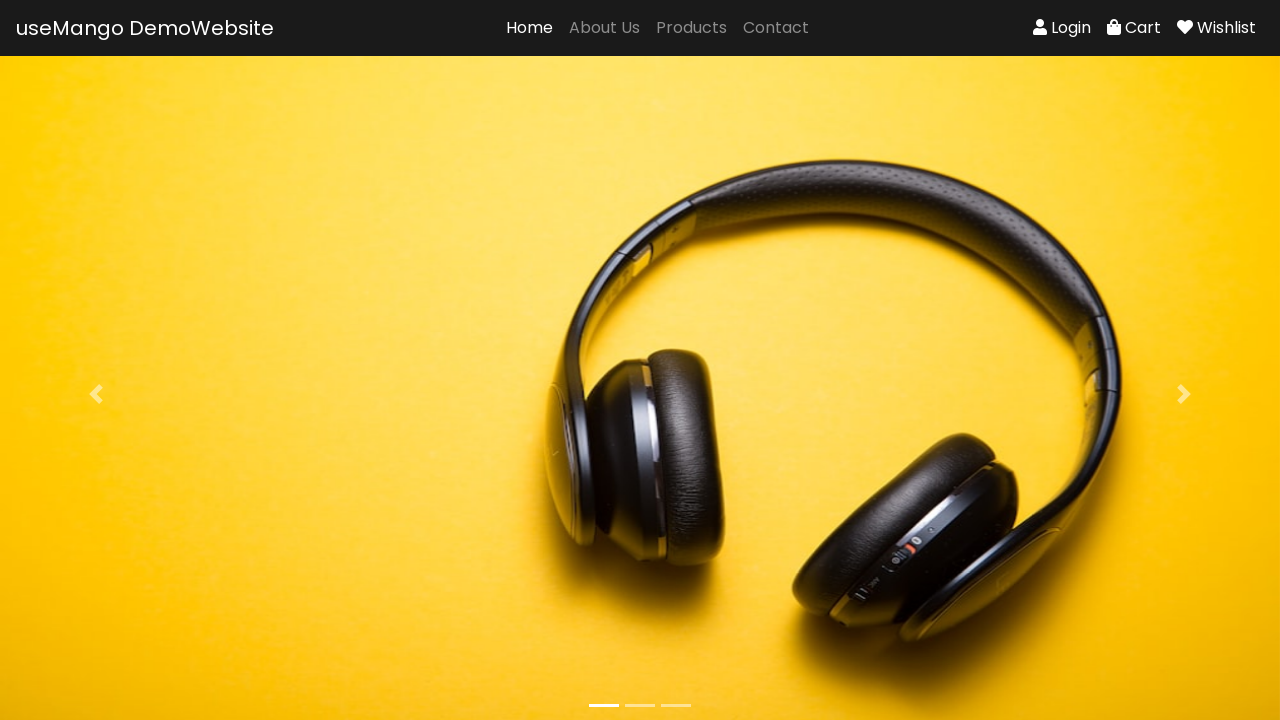

Located the products element
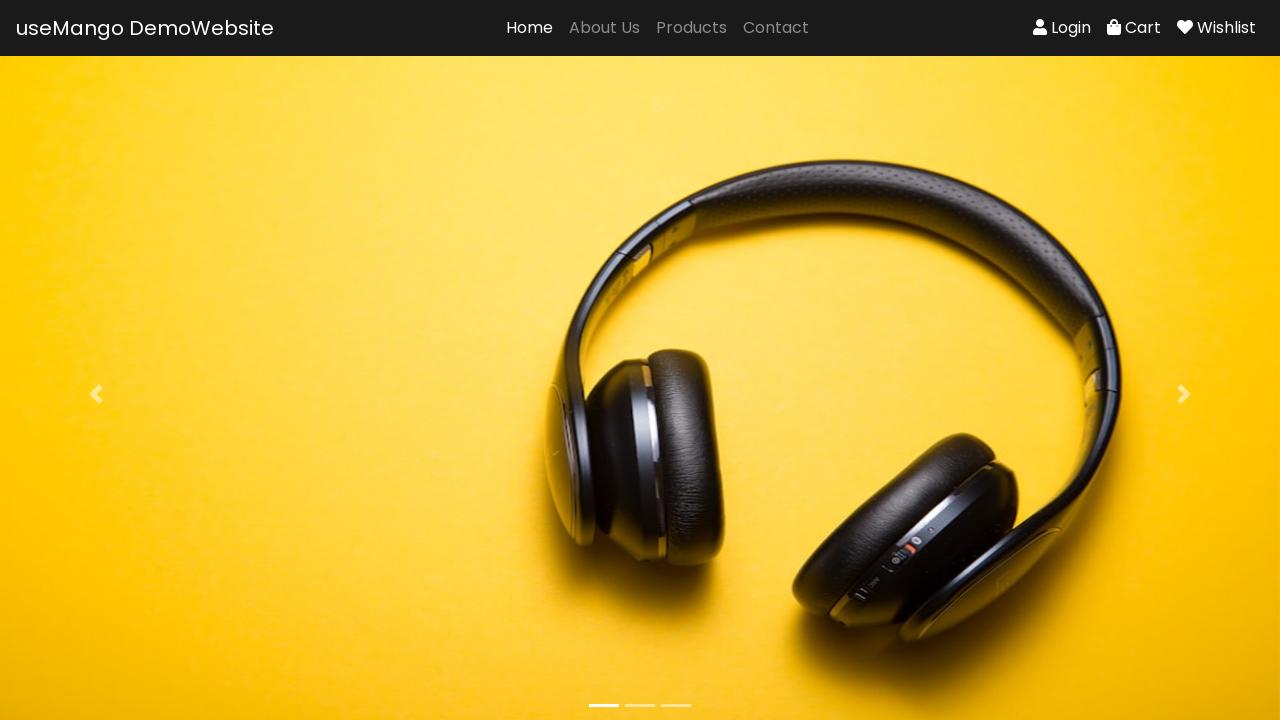

Products element is now visible
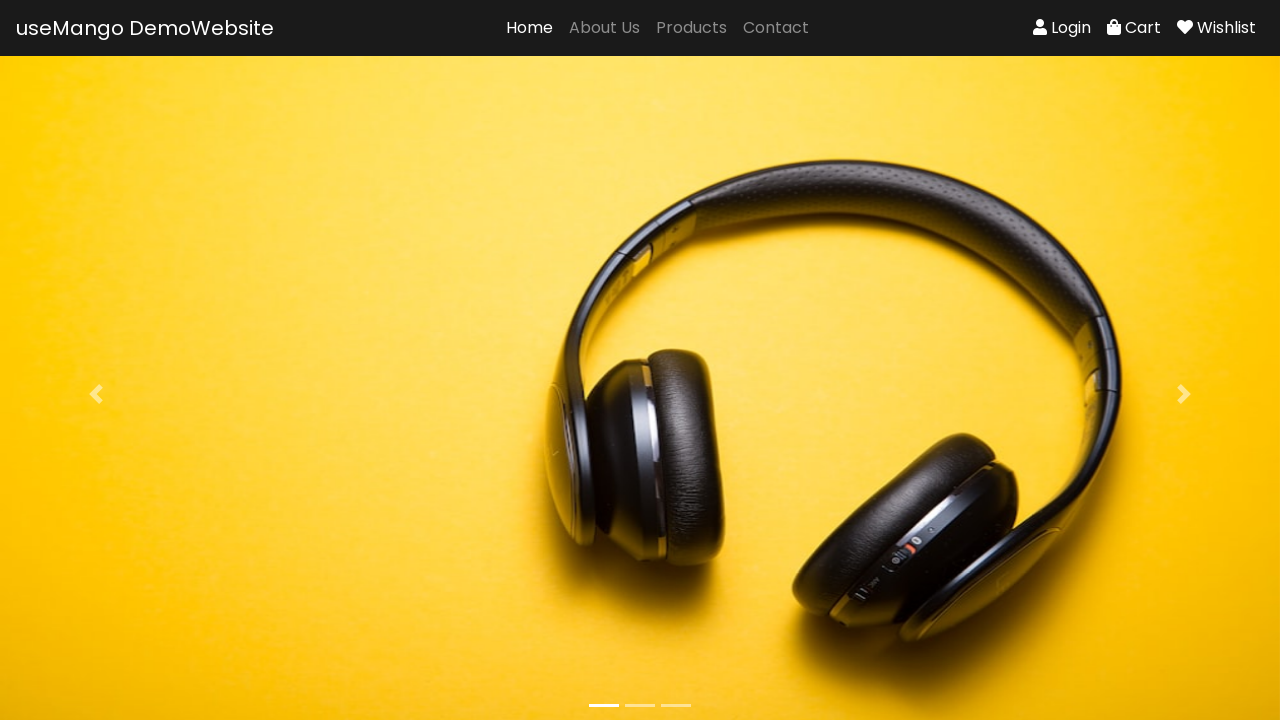

Hovered over products element to trigger color change at (692, 28) on #products
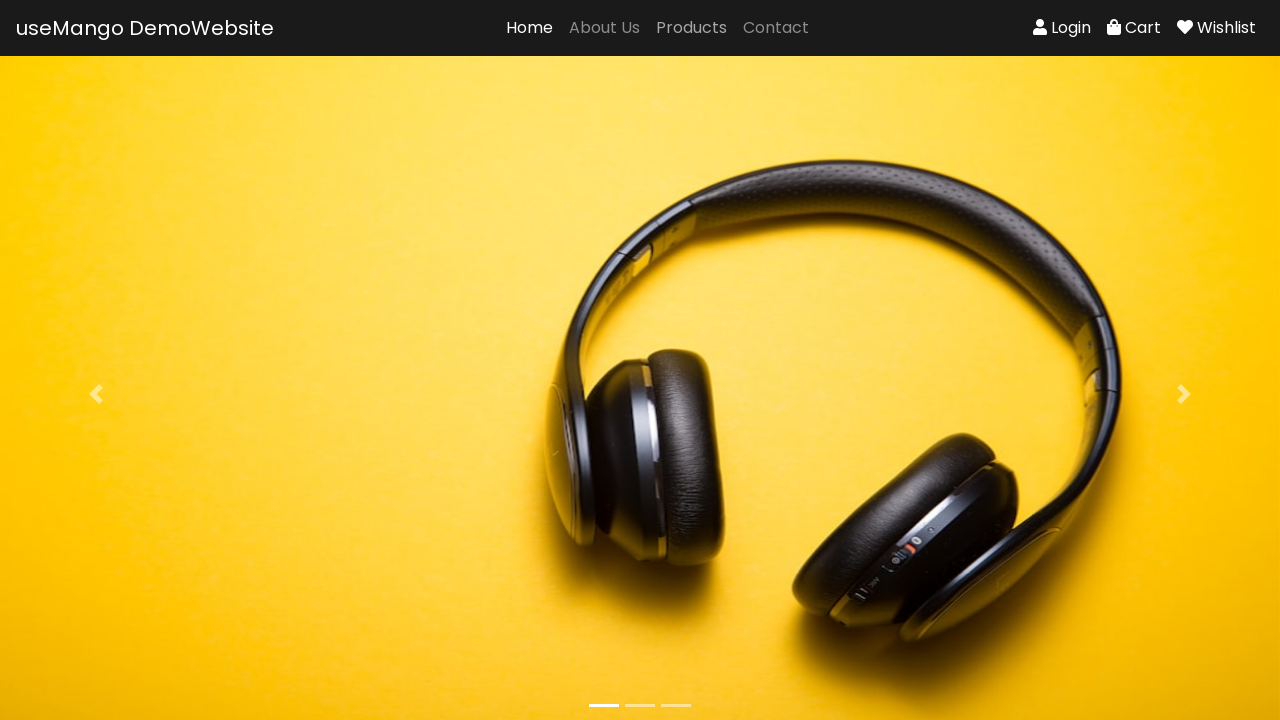

Moved mouse away to reset hover state at (10, 20)
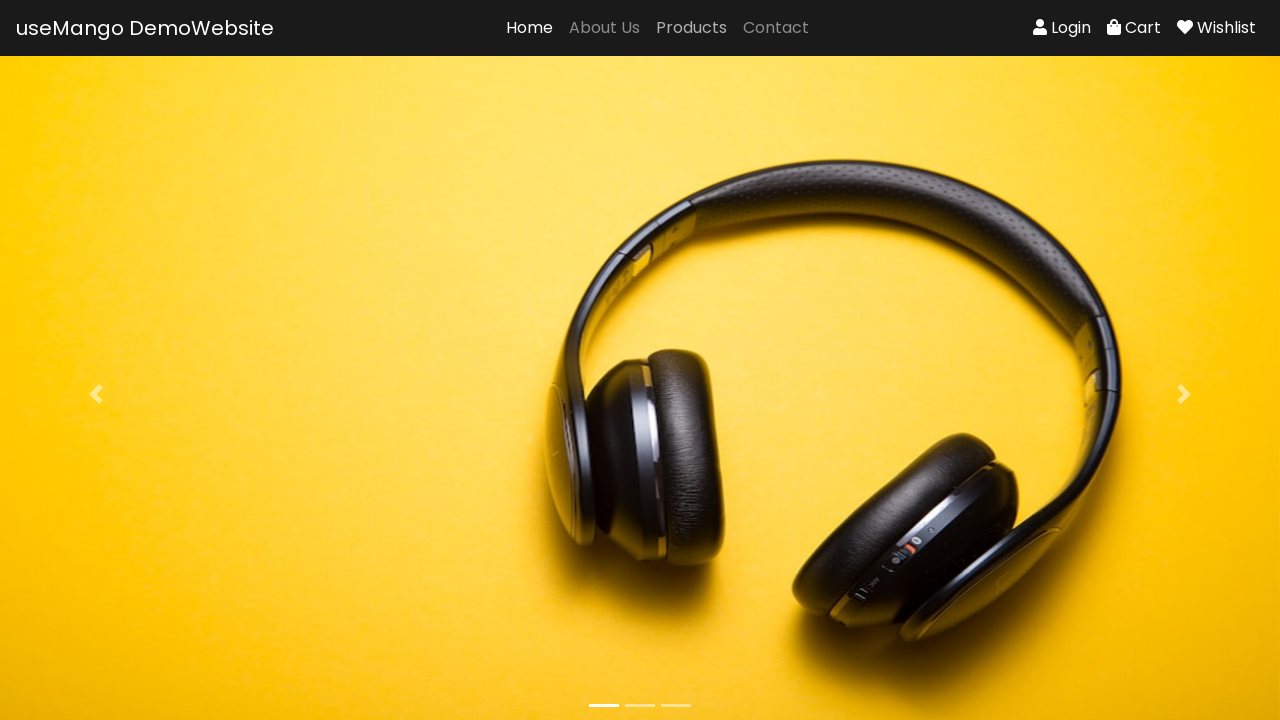

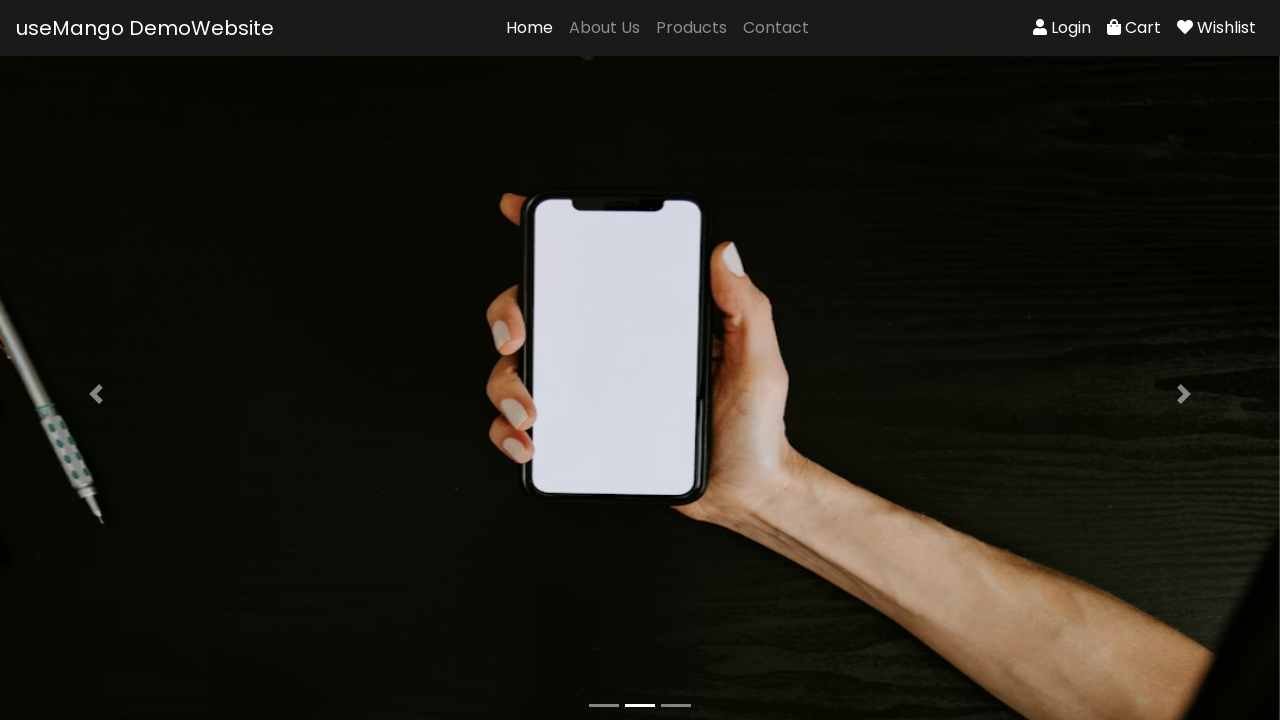